Tests the logo button from another page by navigating to music category and then clicking the logo to return home

Starting URL: https://portal-dev.safsarglobal.link/

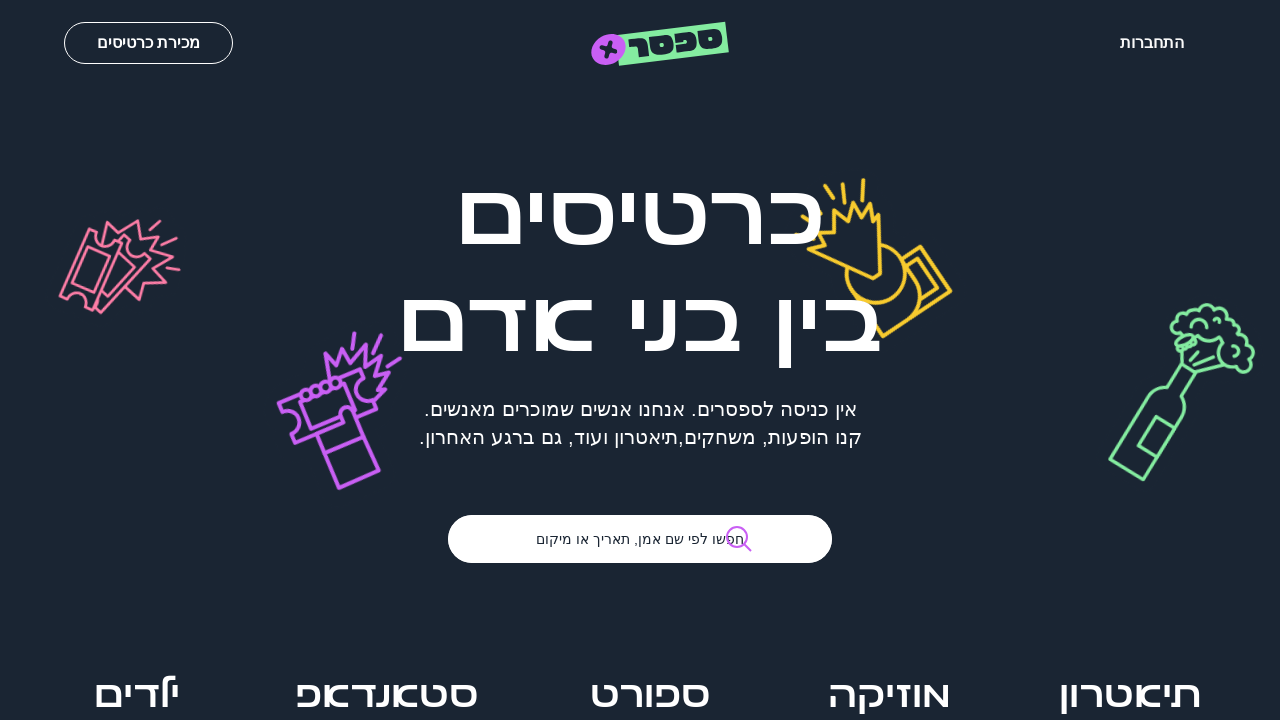

Clicked on music category at (889, 689) on xpath=//*[@id="root"]/div[2]/div[2]/div/div/div[2]/a[2]
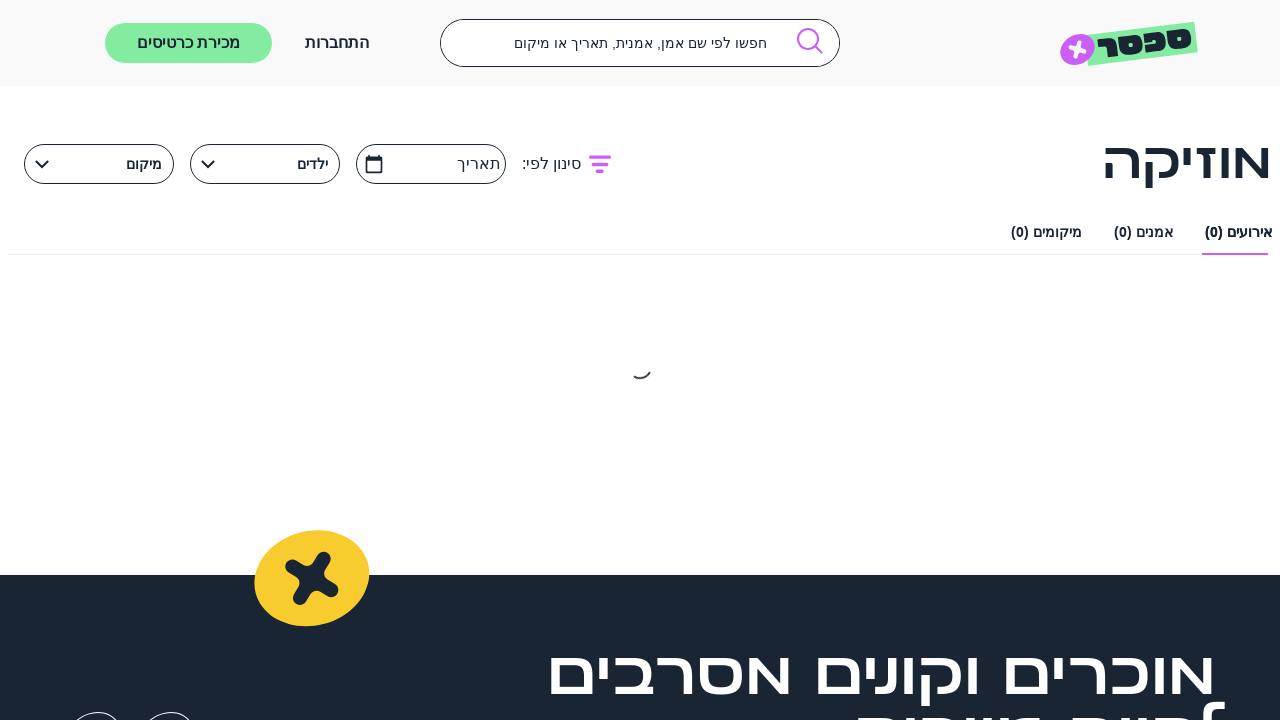

Clicked the Safsar logo to return to homepage at (1130, 43) on xpath=//*[@id="root"]/main/div[1]/div/nav/div[2]/a/img
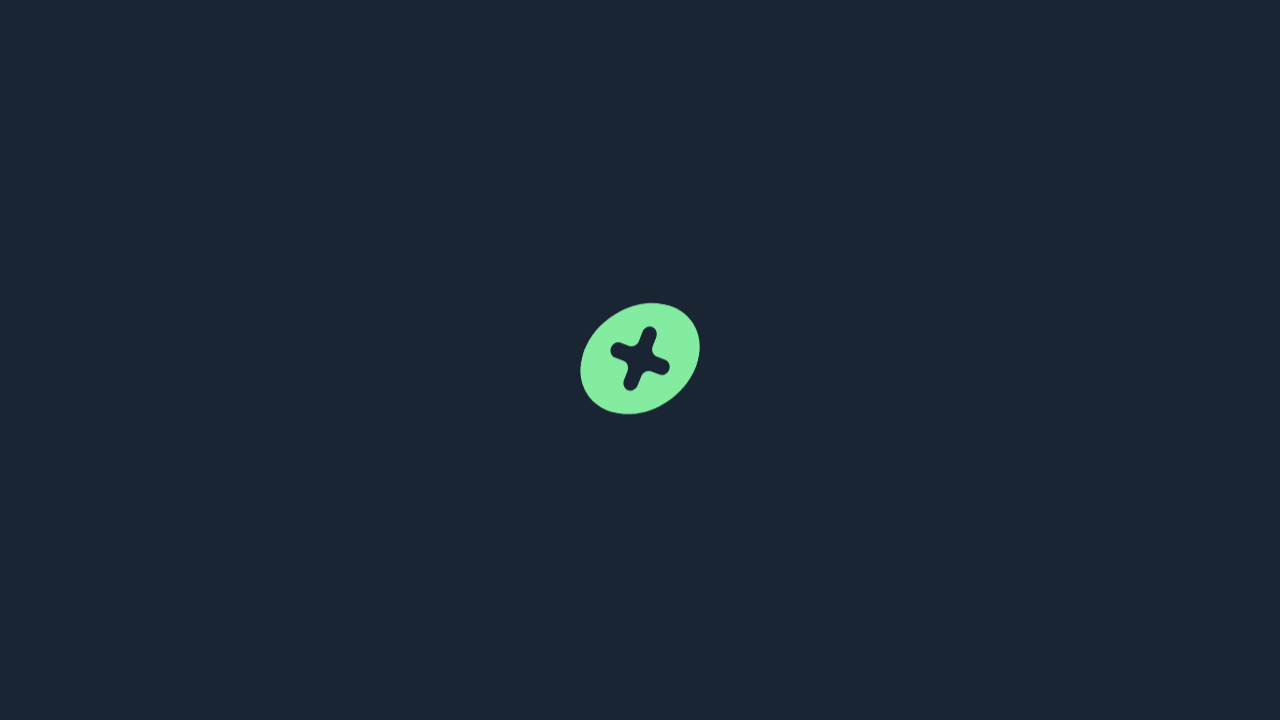

Navigation back to main URL completed
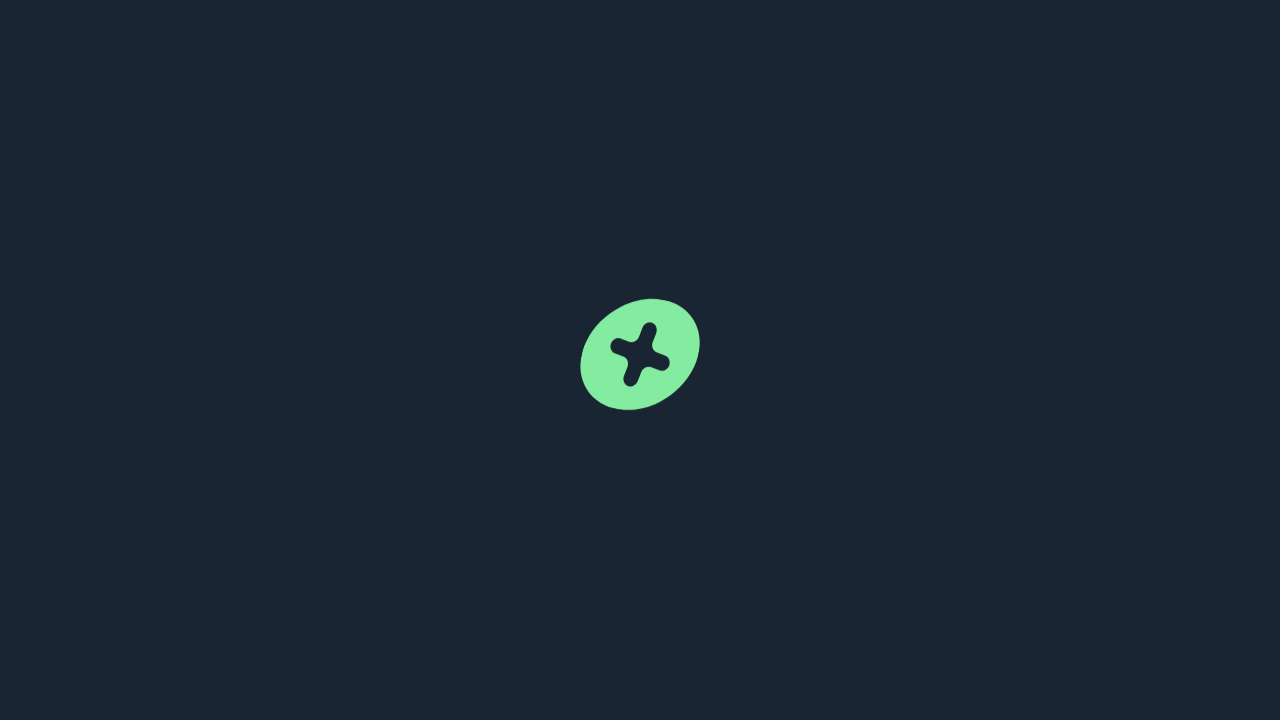

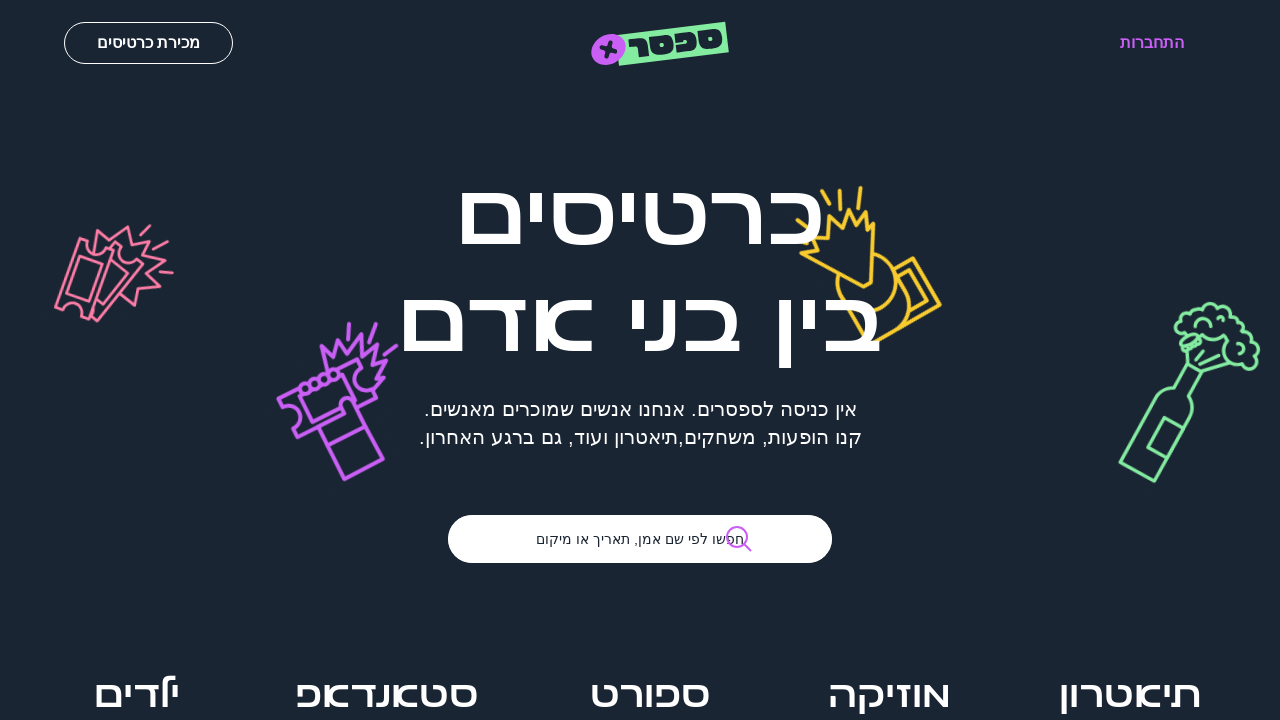